Tests the add-to-cart functionality on a demo e-commerce site by verifying the page loads correctly, checking that iPhone 12 is displayed as the first product, adding it to the cart, and verifying it appears in the cart.

Starting URL: https://bstackdemo.com/

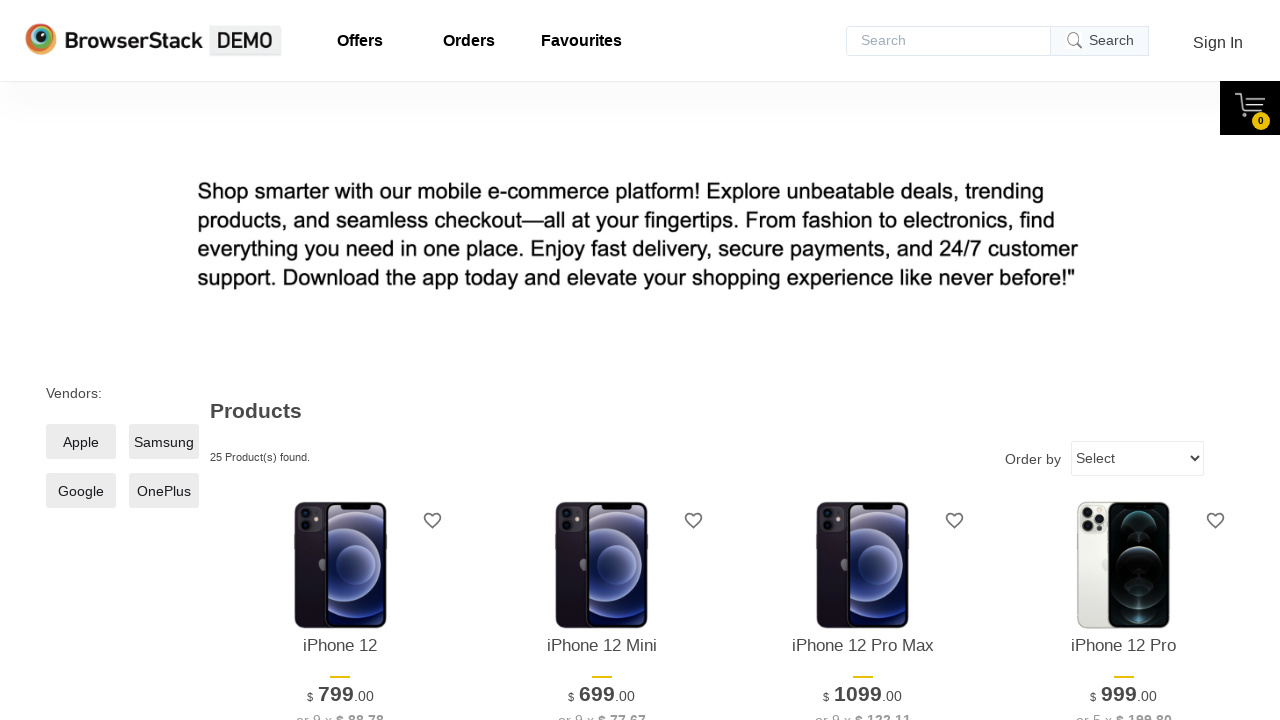

Page loaded - domcontentloaded state reached
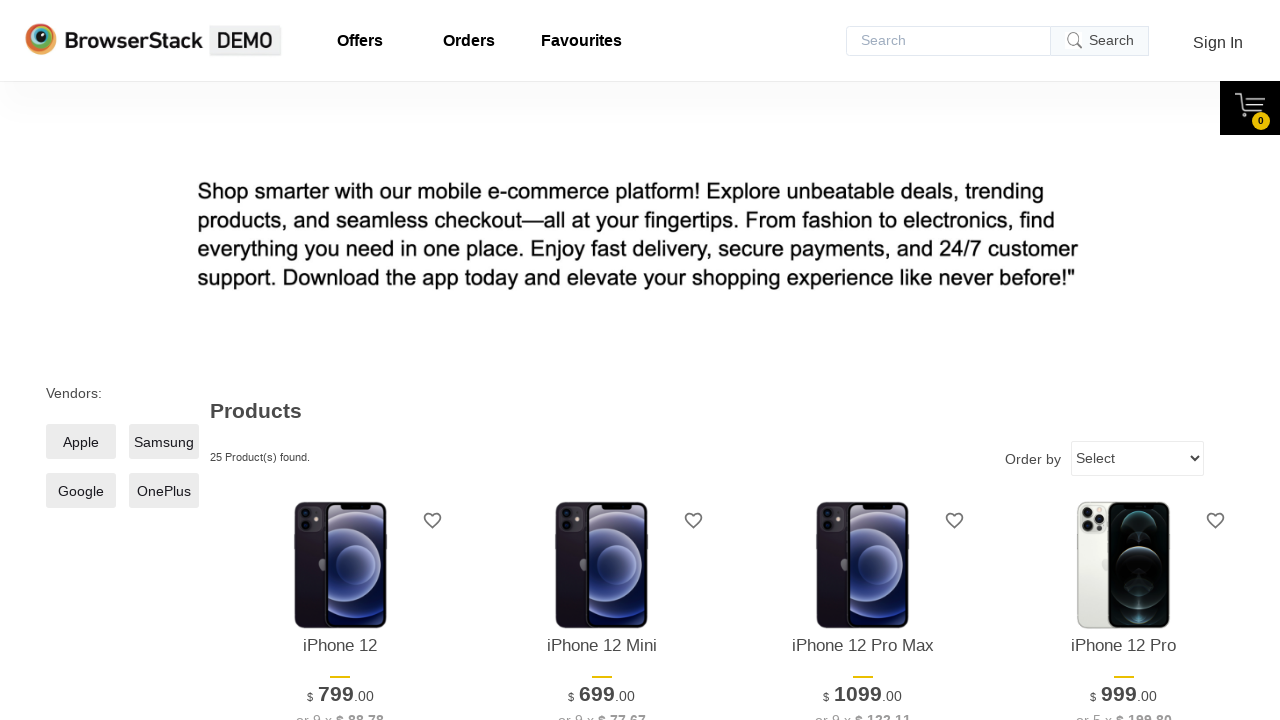

Verified page title contains 'StackDemo'
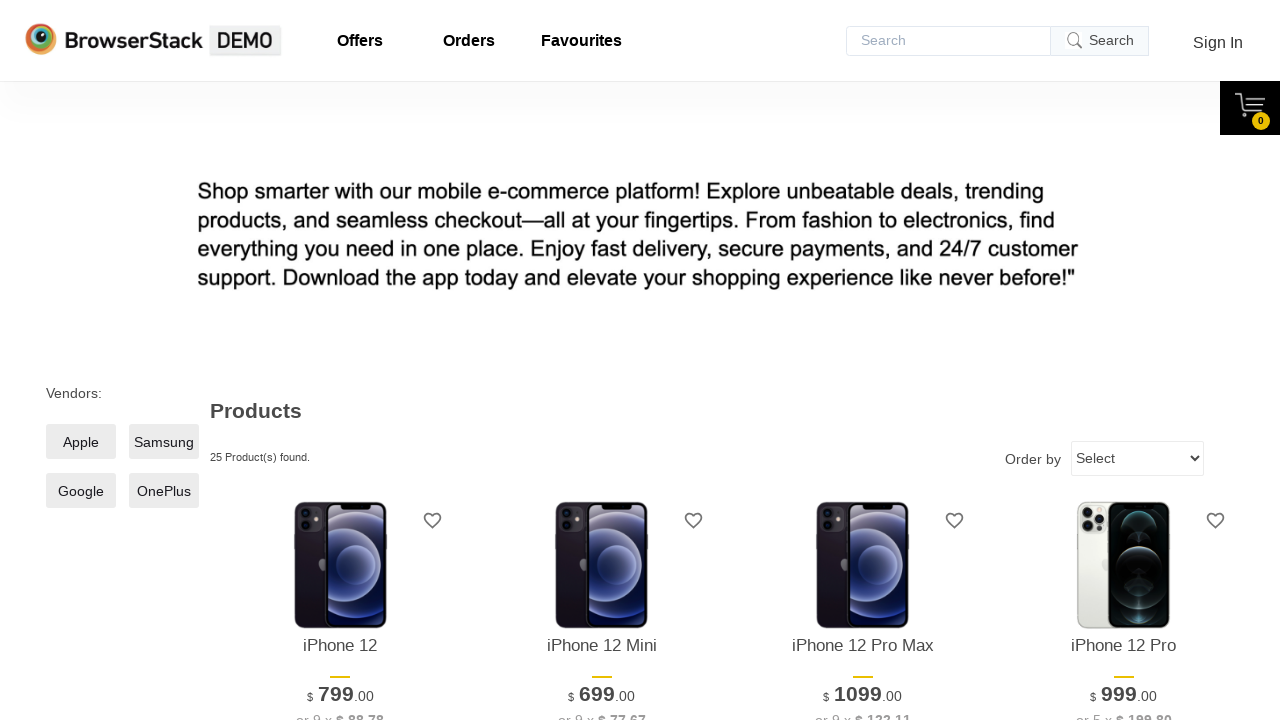

First product item became visible
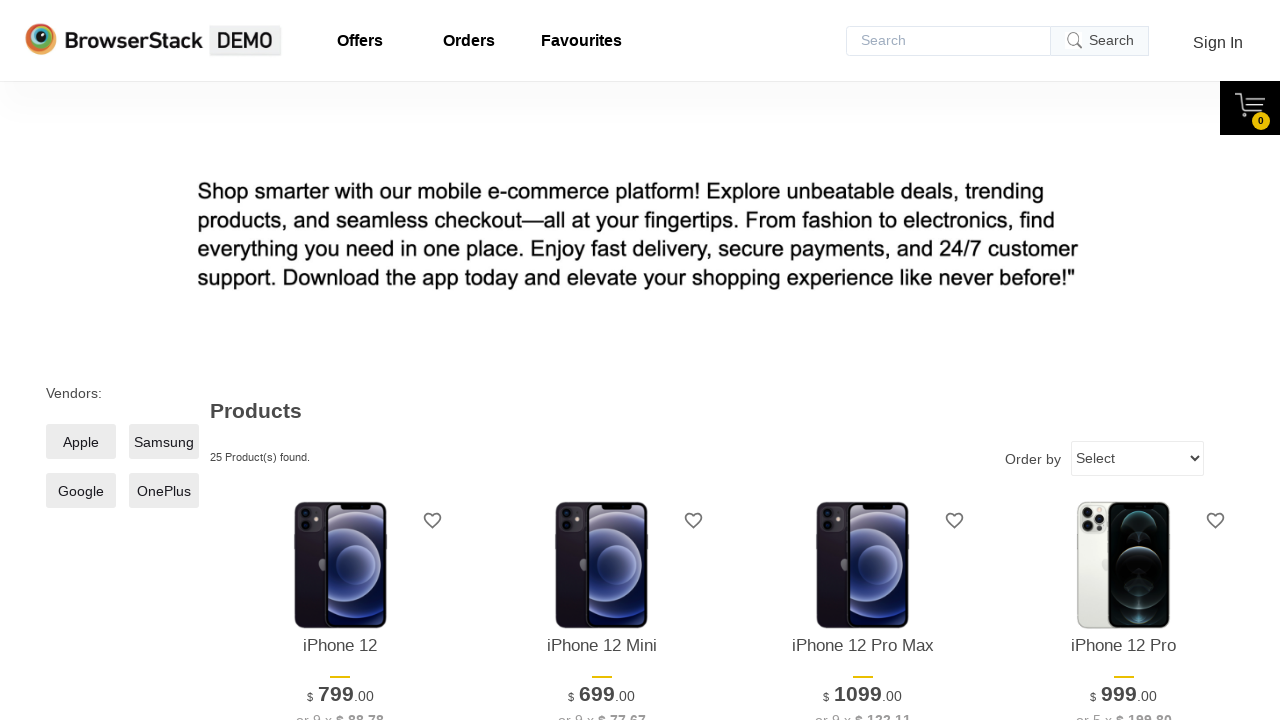

Retrieved first product item text content
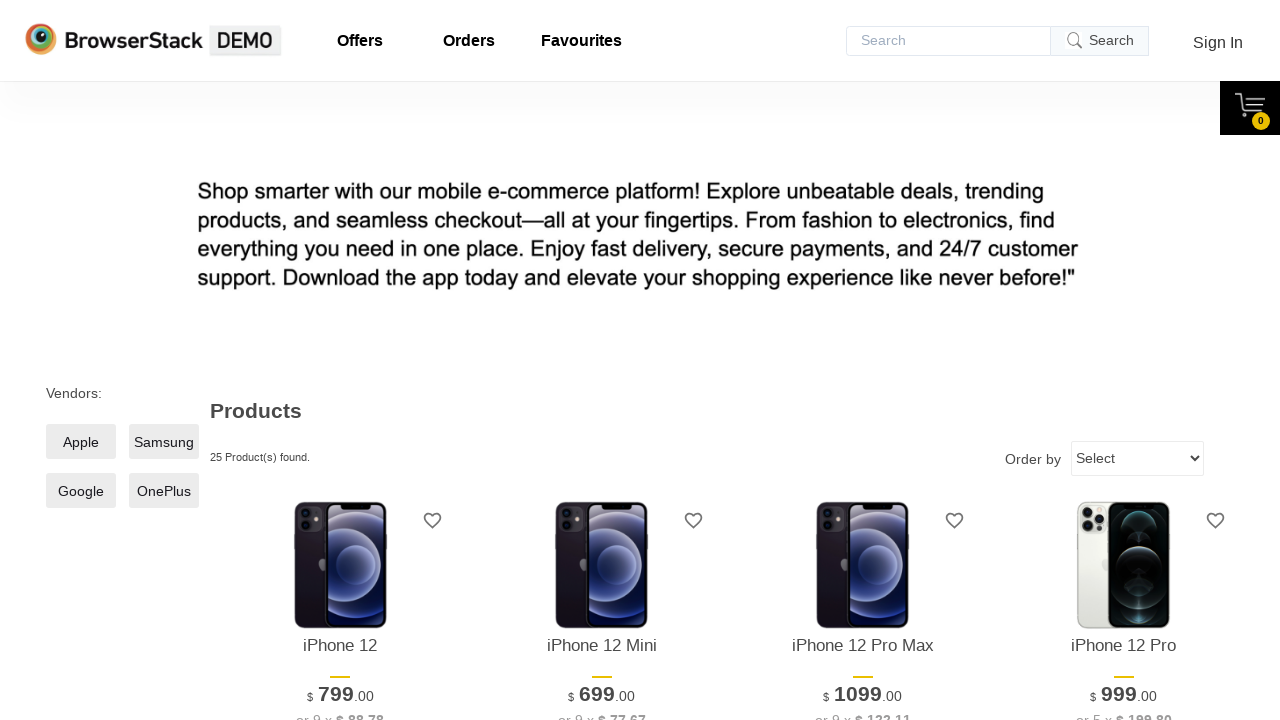

Verified first product is iPhone 12
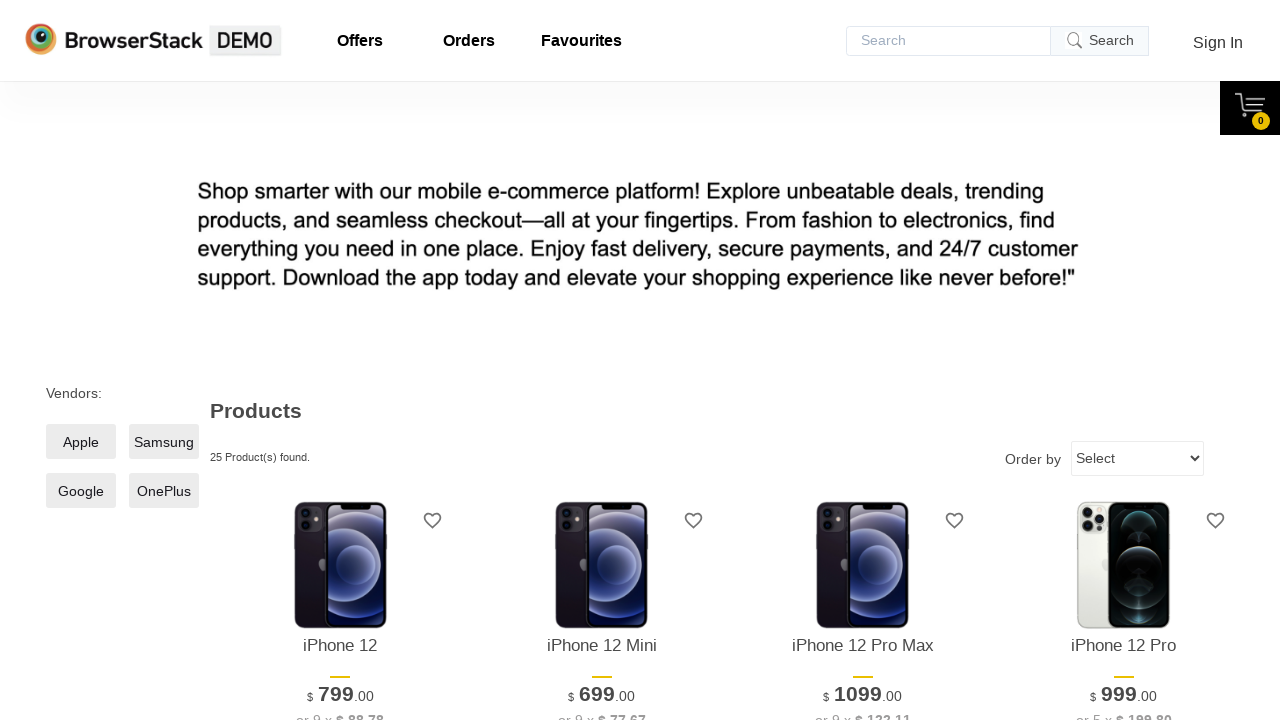

Clicked 'Add to cart' button for iPhone 12 at (340, 361) on xpath=//*[@id="1"]/div[4]
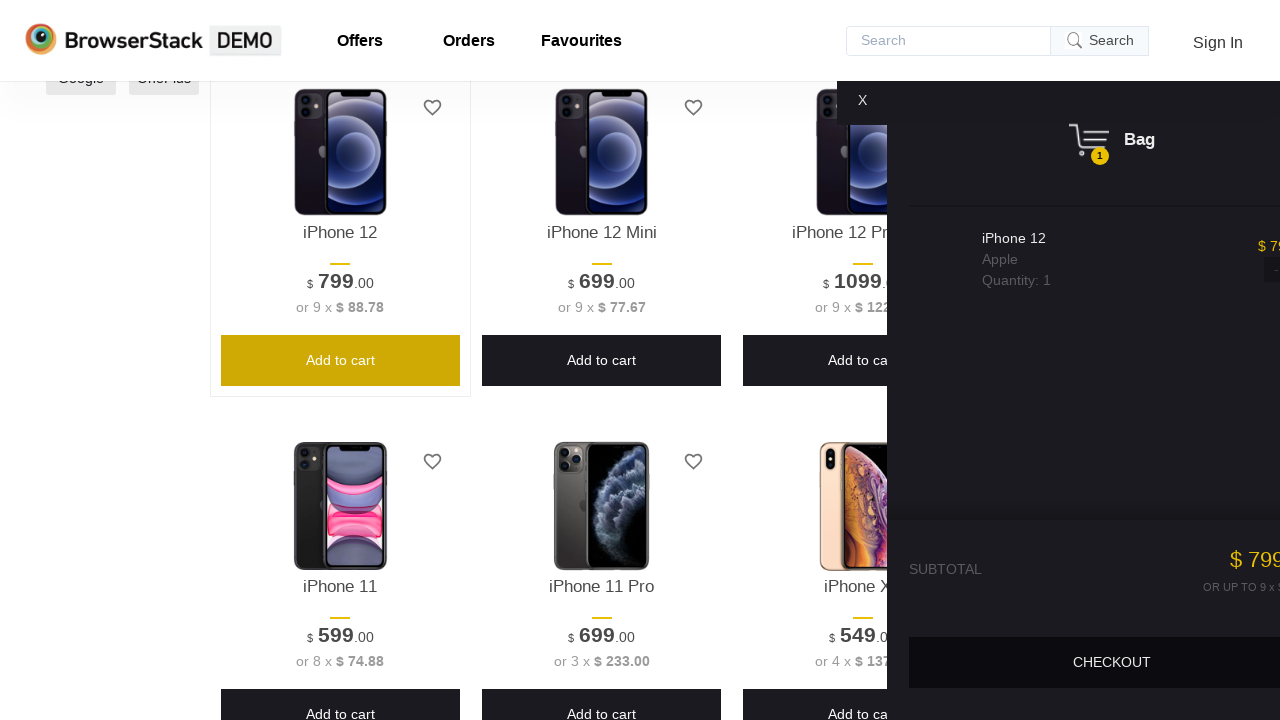

Cart content became visible
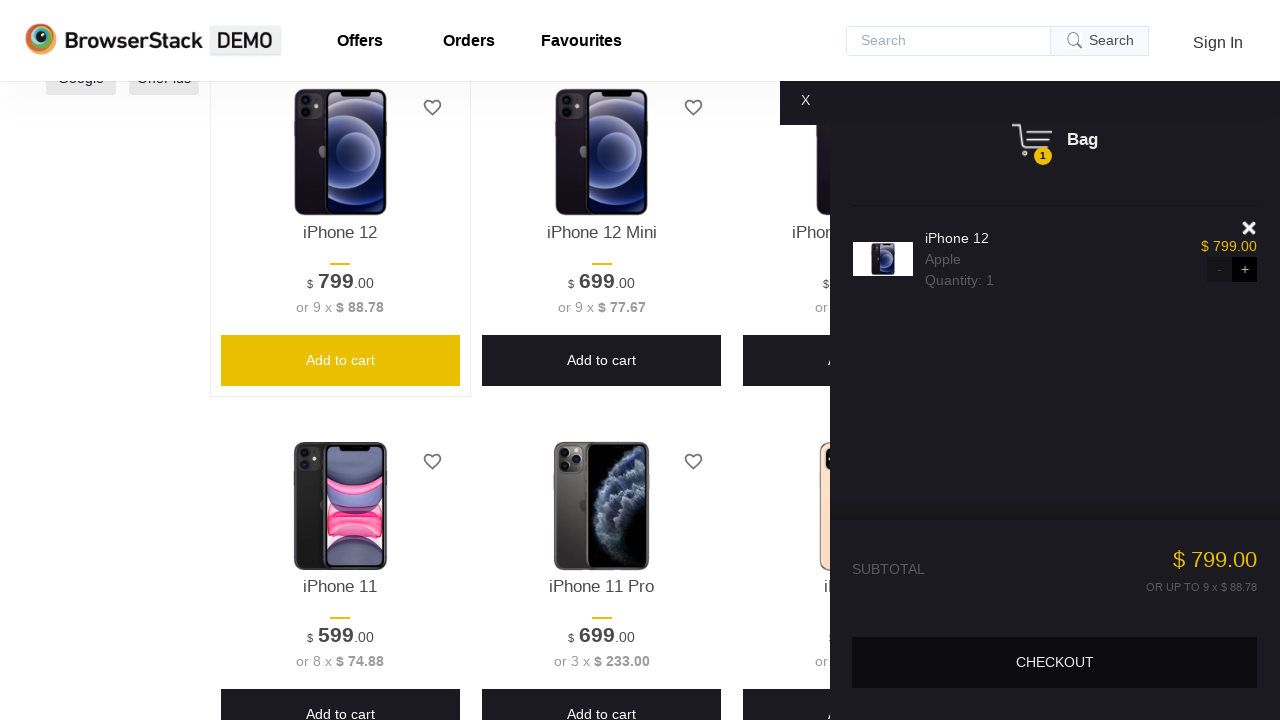

Retrieved item name from cart
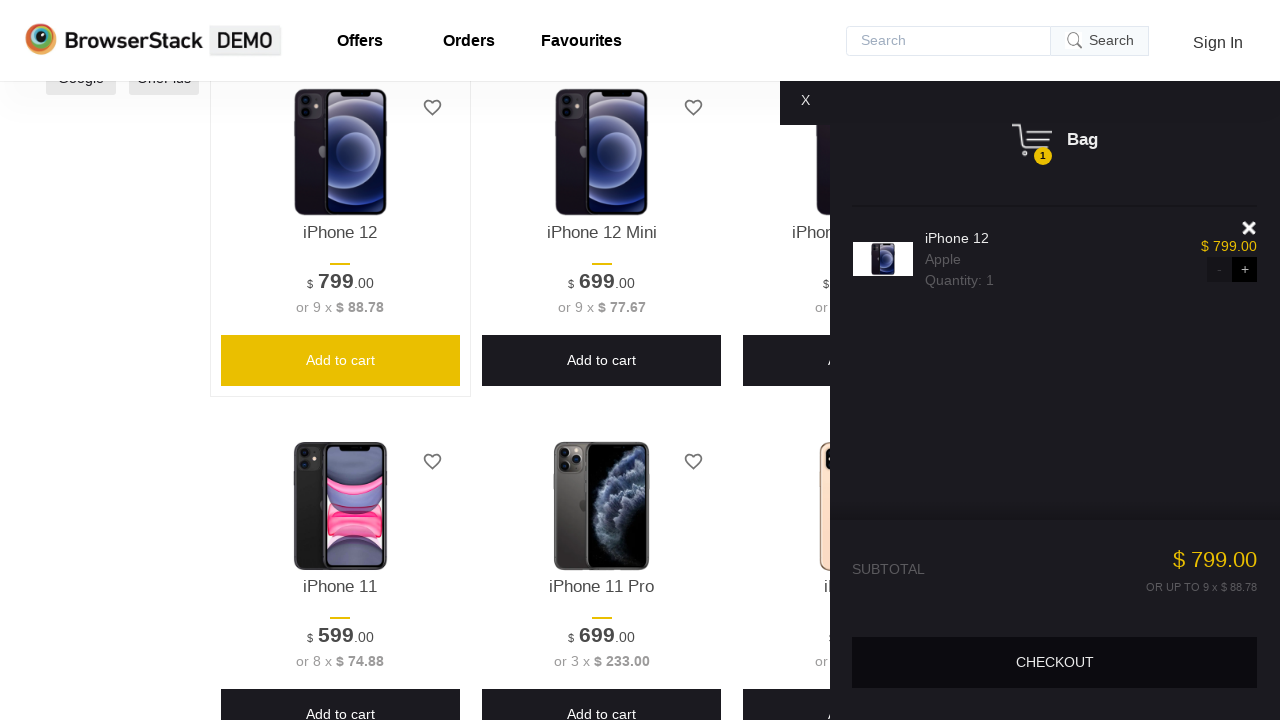

Verified iPhone 12 is present in the shopping cart
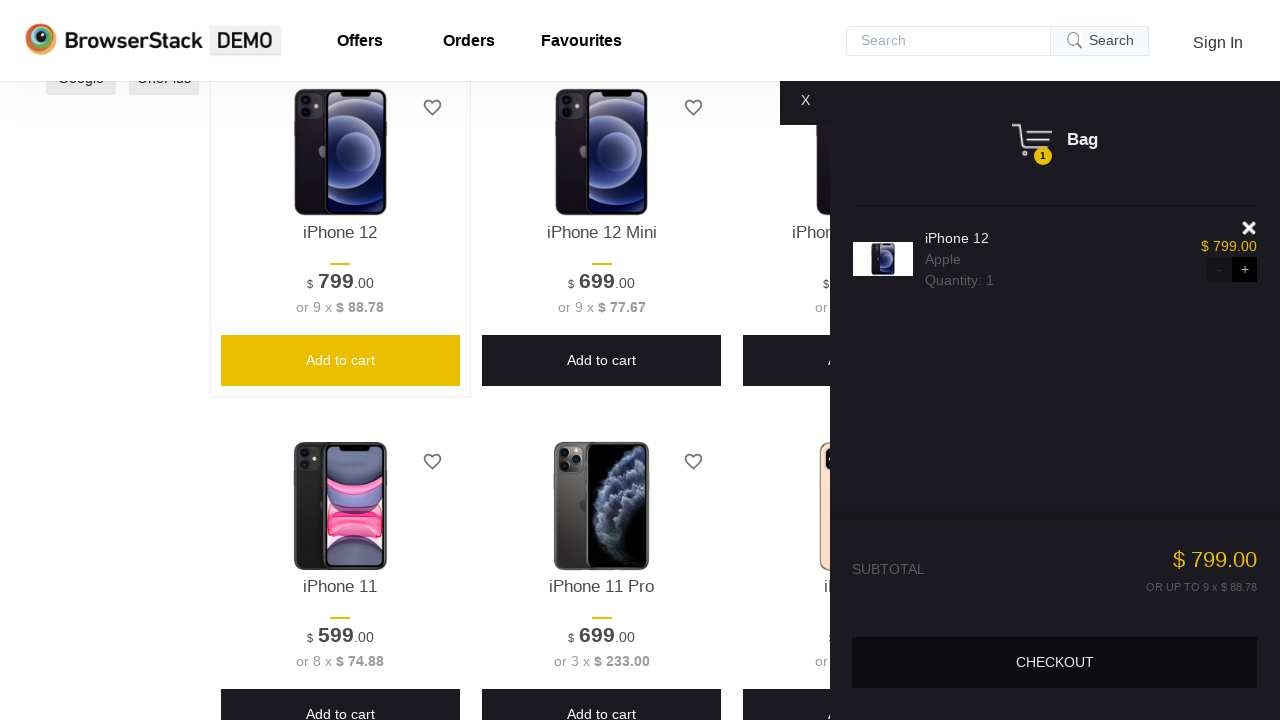

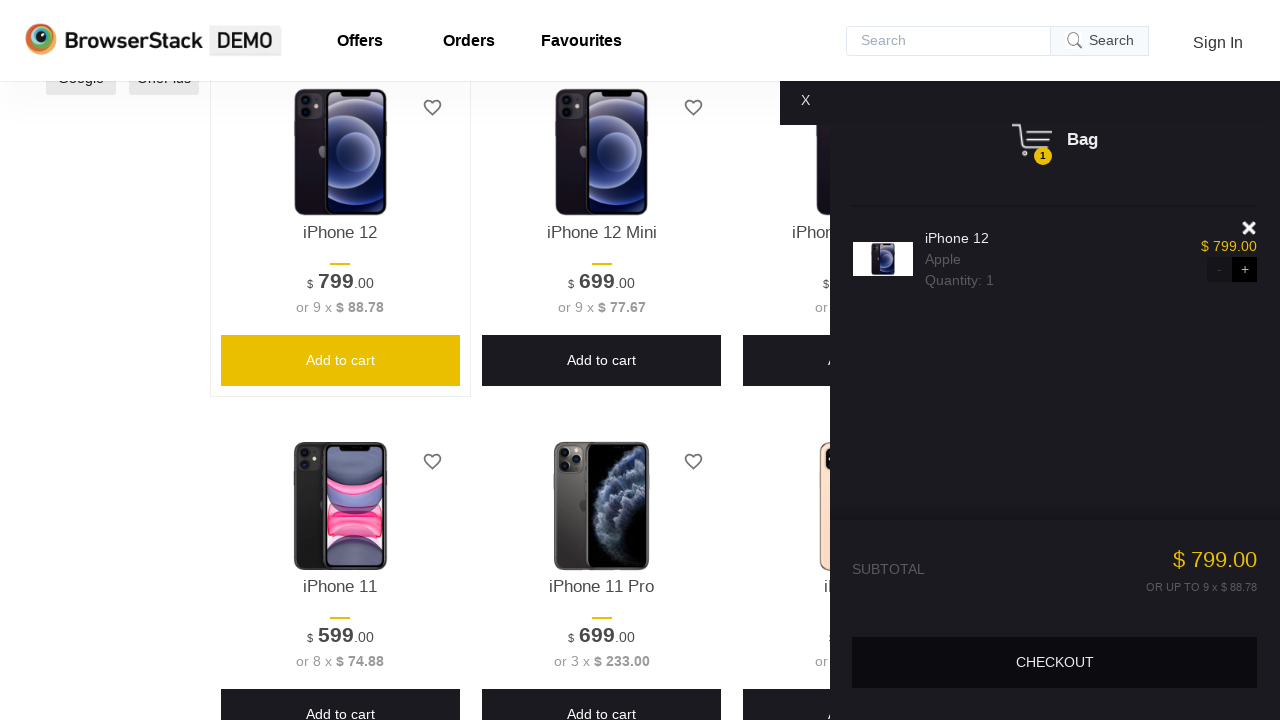